Verifies that a specific document item (Assertions) is visible in the sidebar

Starting URL: https://playwright.dev/docs/intro

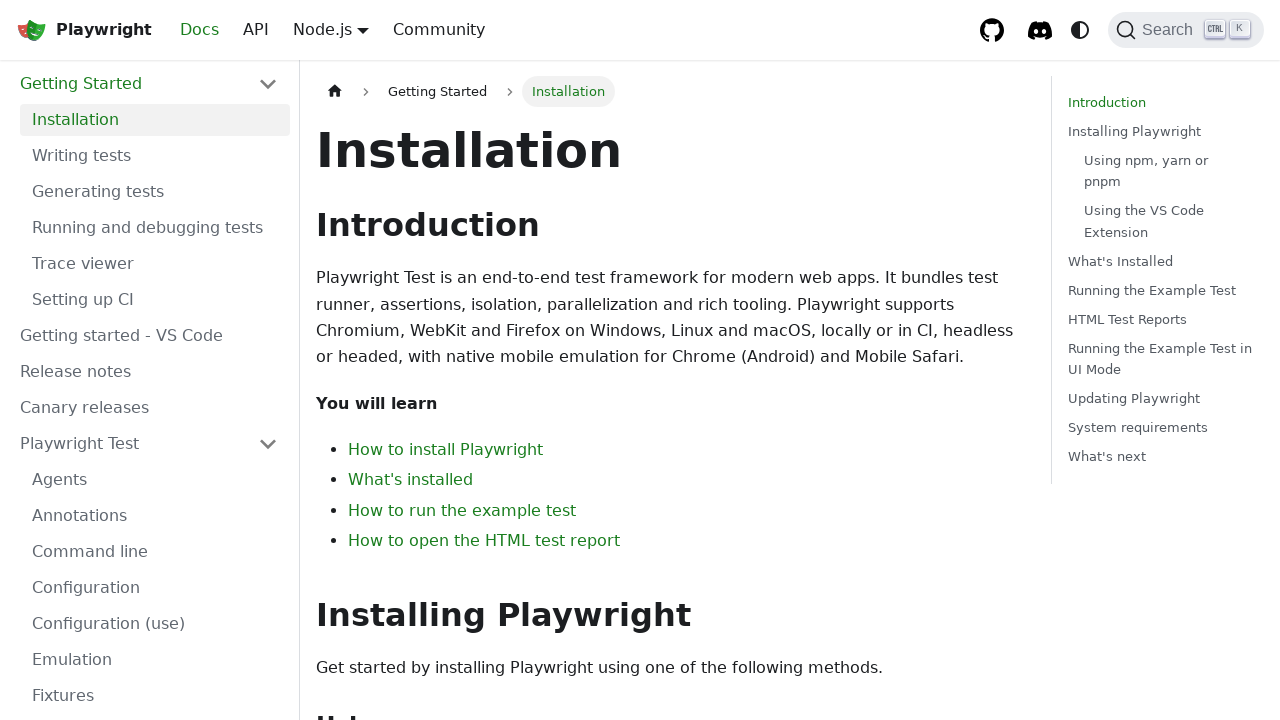

Navigated to Playwright docs intro page
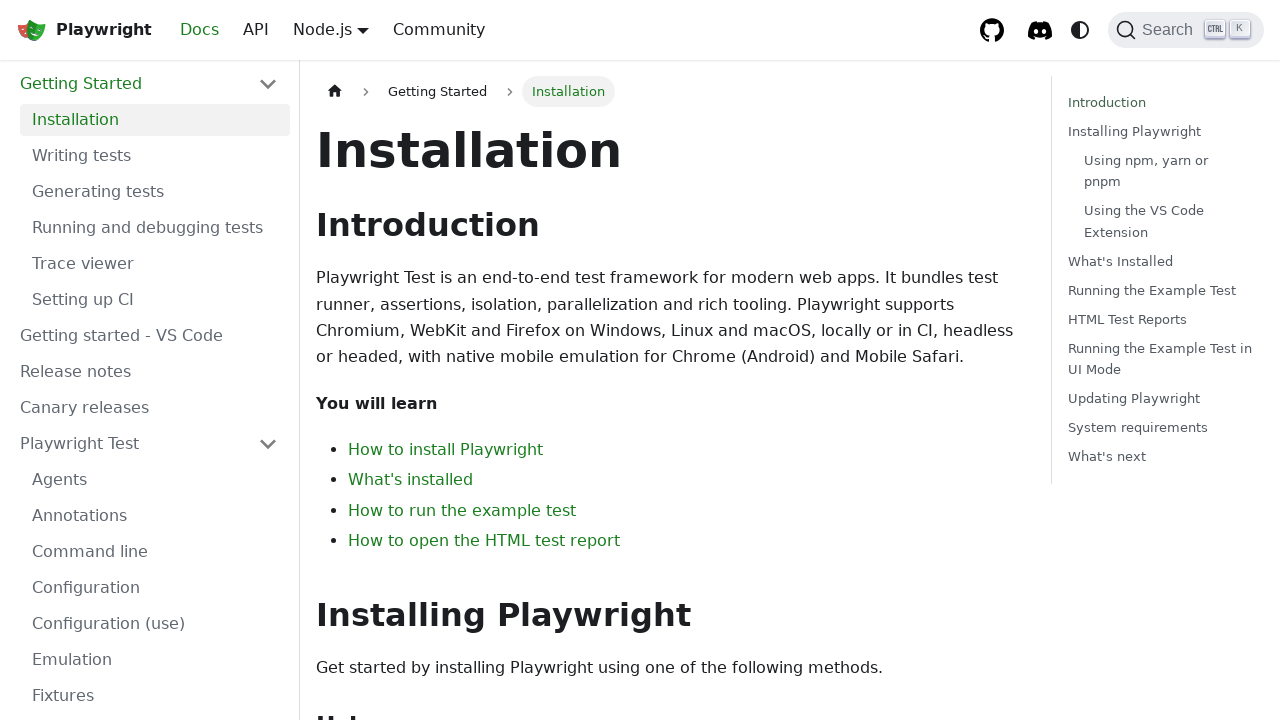

Assertions link is visible in the sidebar
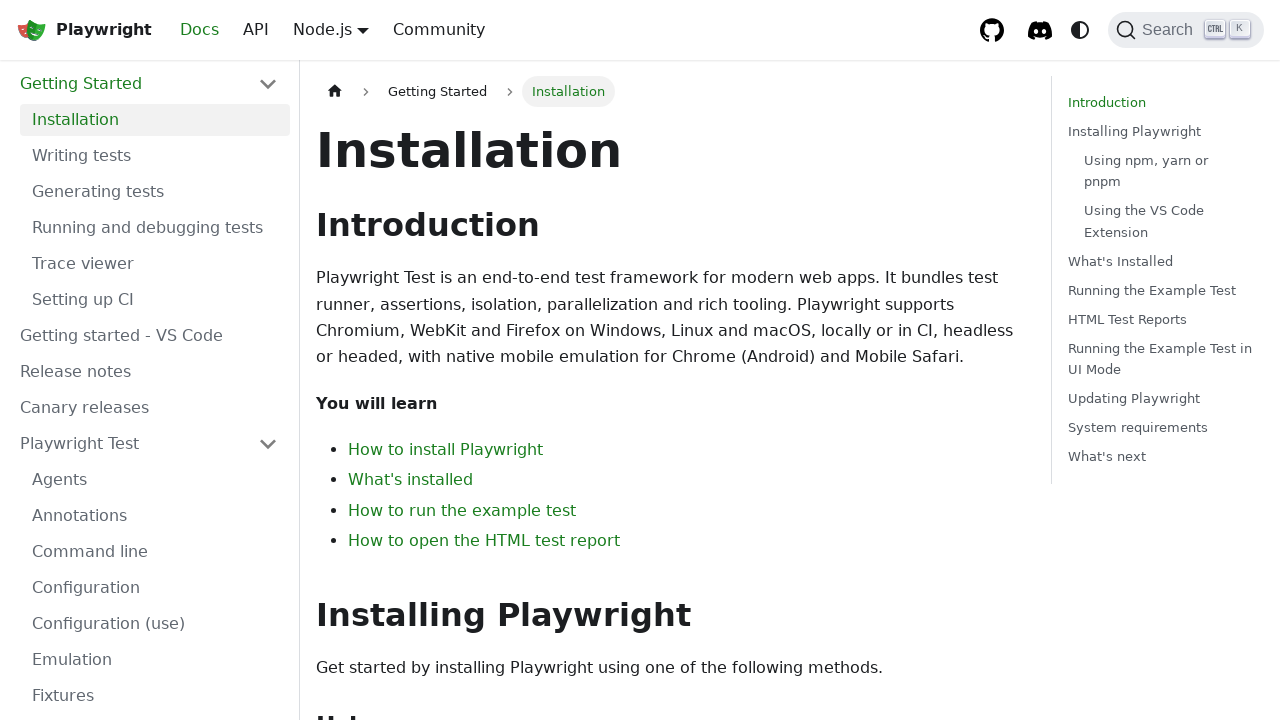

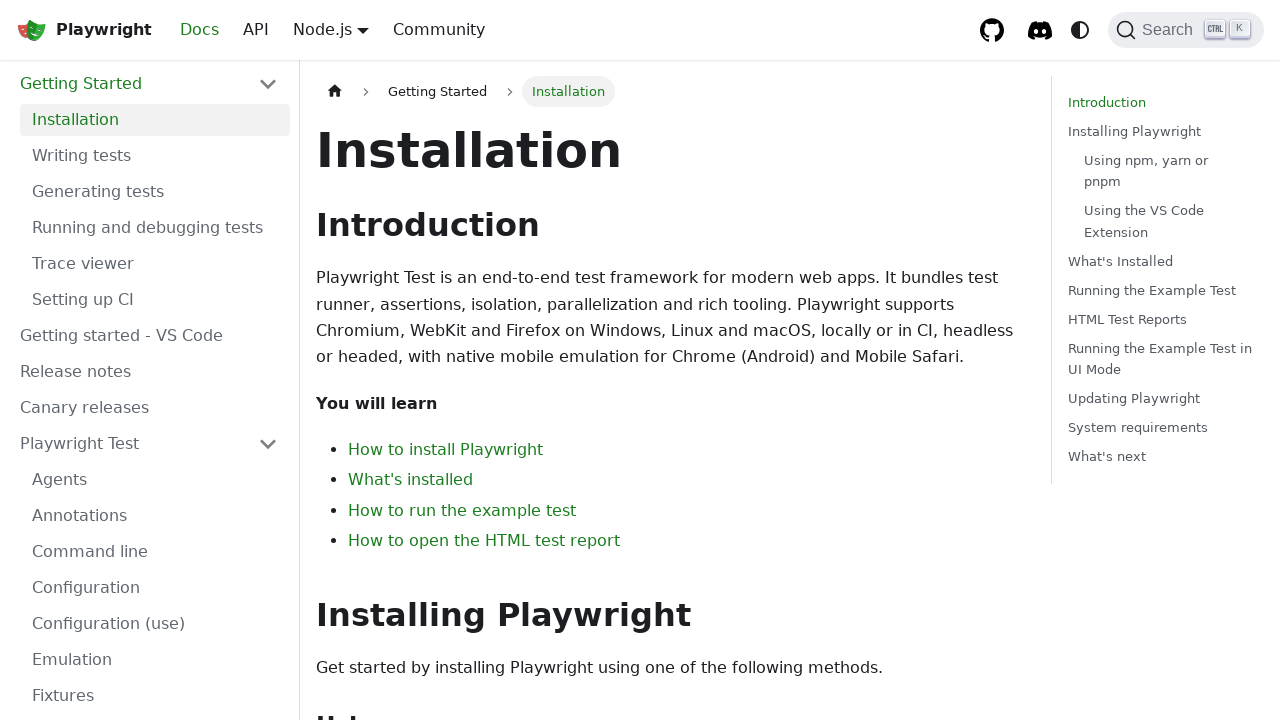